Tests adding an element on the Herokuapp add/remove elements page by clicking the Add Element button and verifying the new element appears

Starting URL: https://the-internet.herokuapp.com/

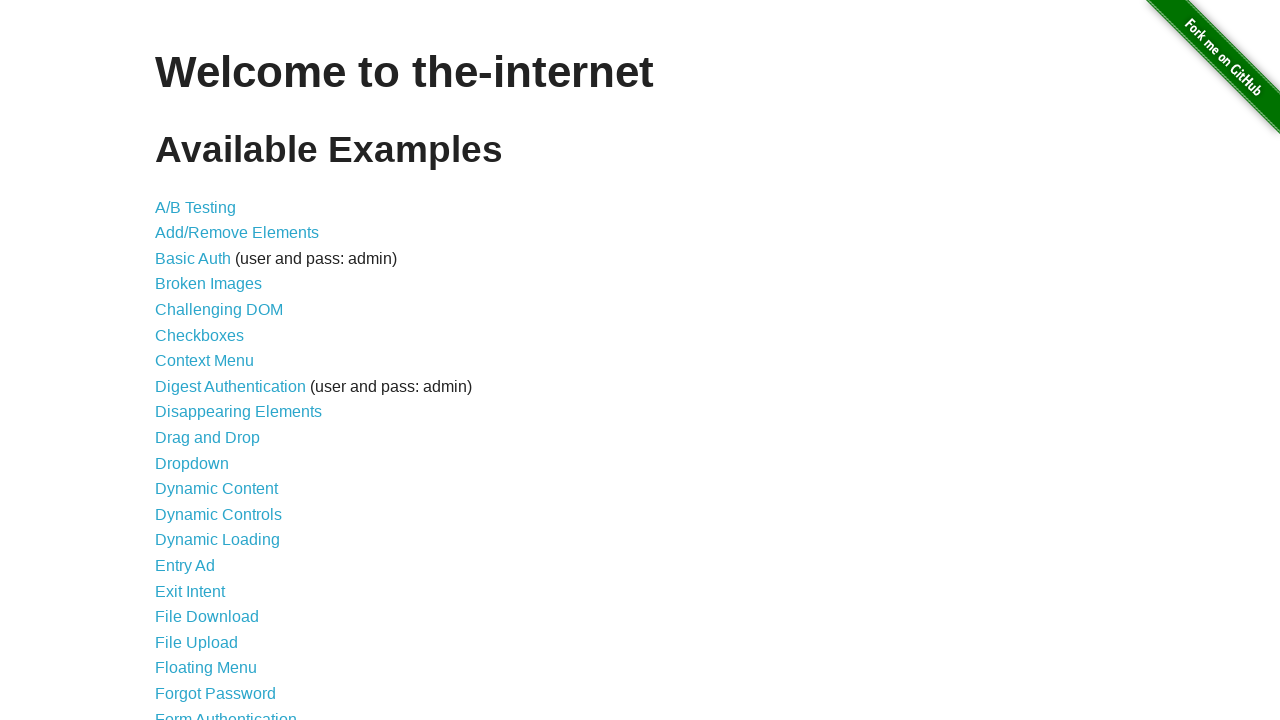

Clicked on Add/Remove Elements link at (237, 233) on a[href='/add_remove_elements/']
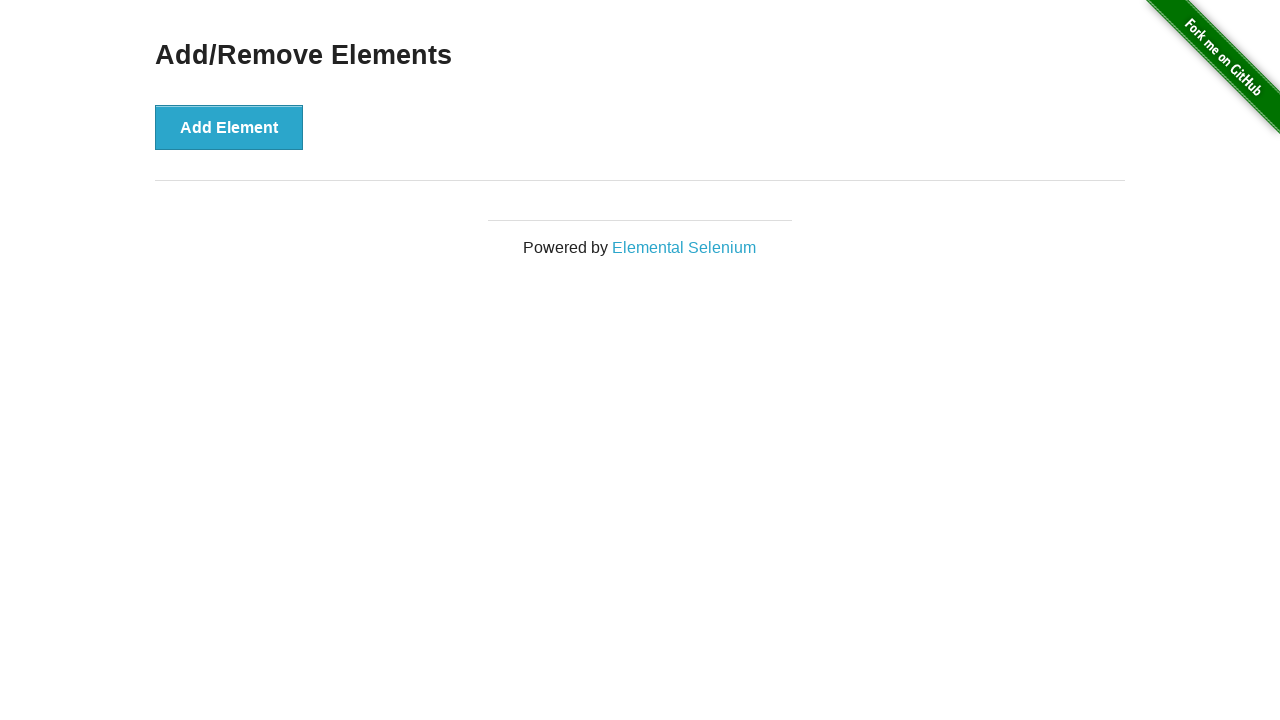

Clicked Add Element button at (229, 127) on button[onclick='addElement()']
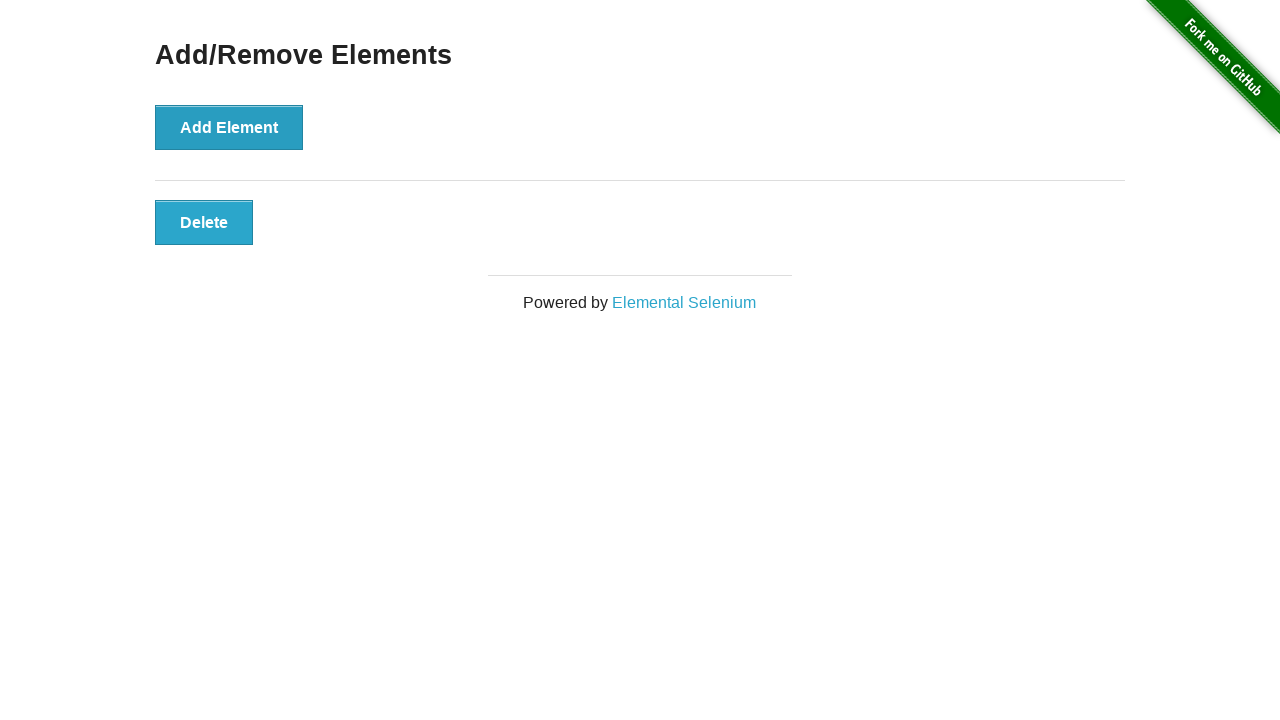

Verified the added element is displayed
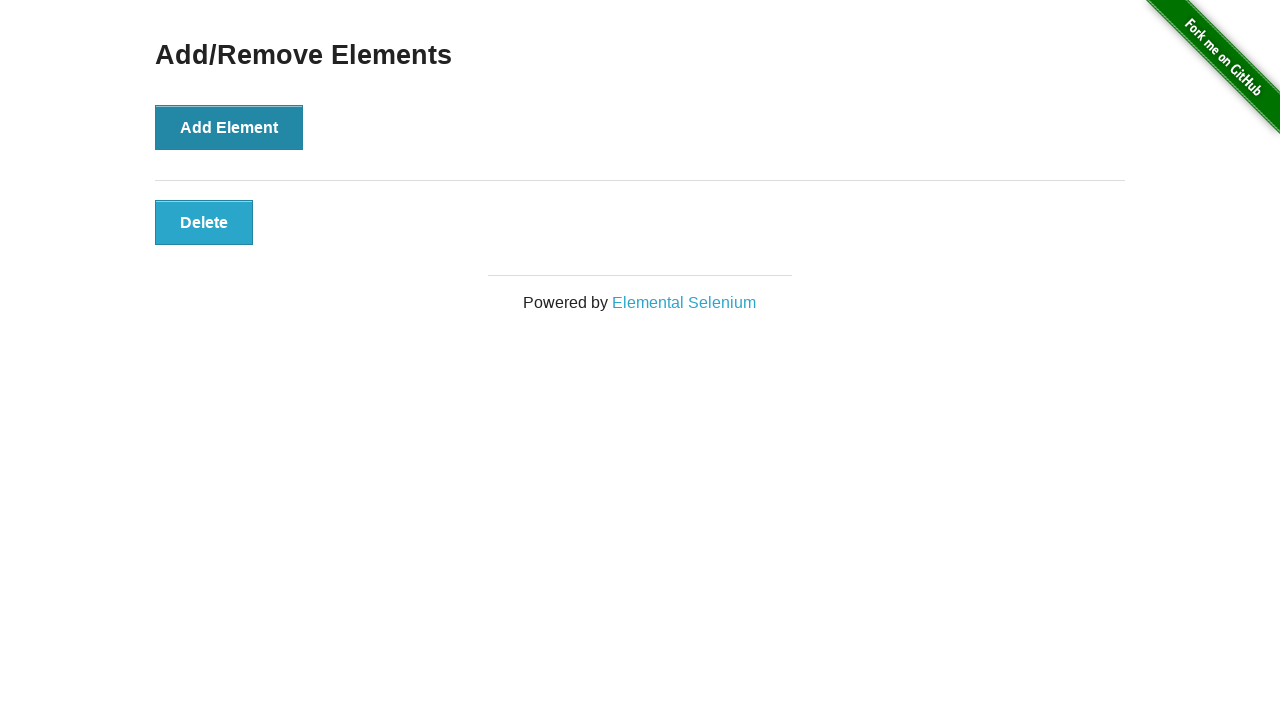

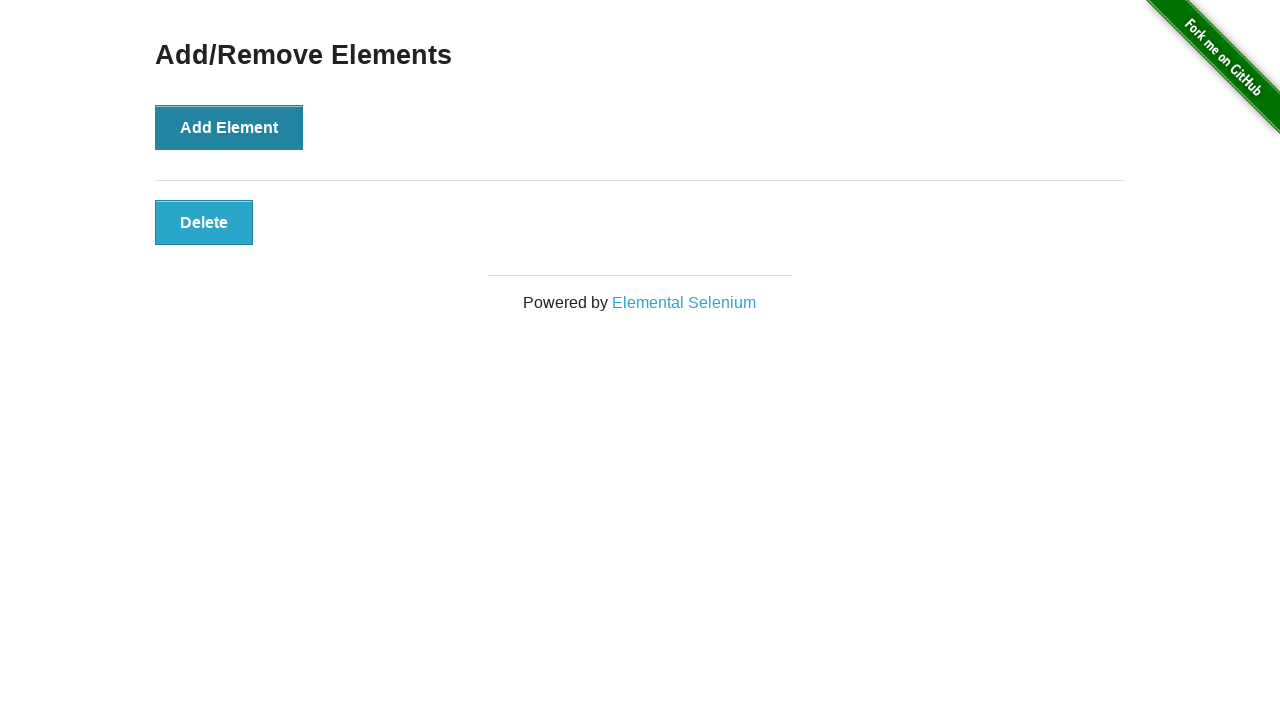